Tests visibility of elements and hiding functionality on the automation practice page, with screenshot capabilities

Starting URL: https://rahulshettyacademy.com/AutomationPractice/

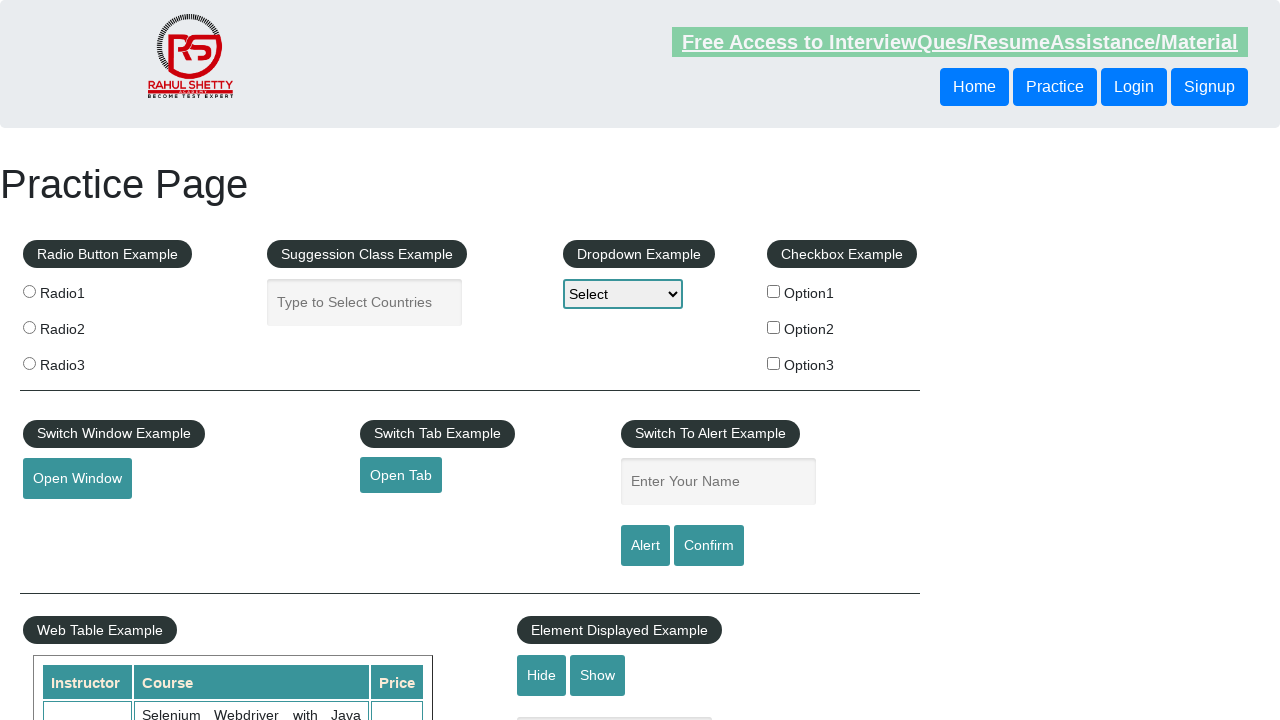

Waited for text element to be visible
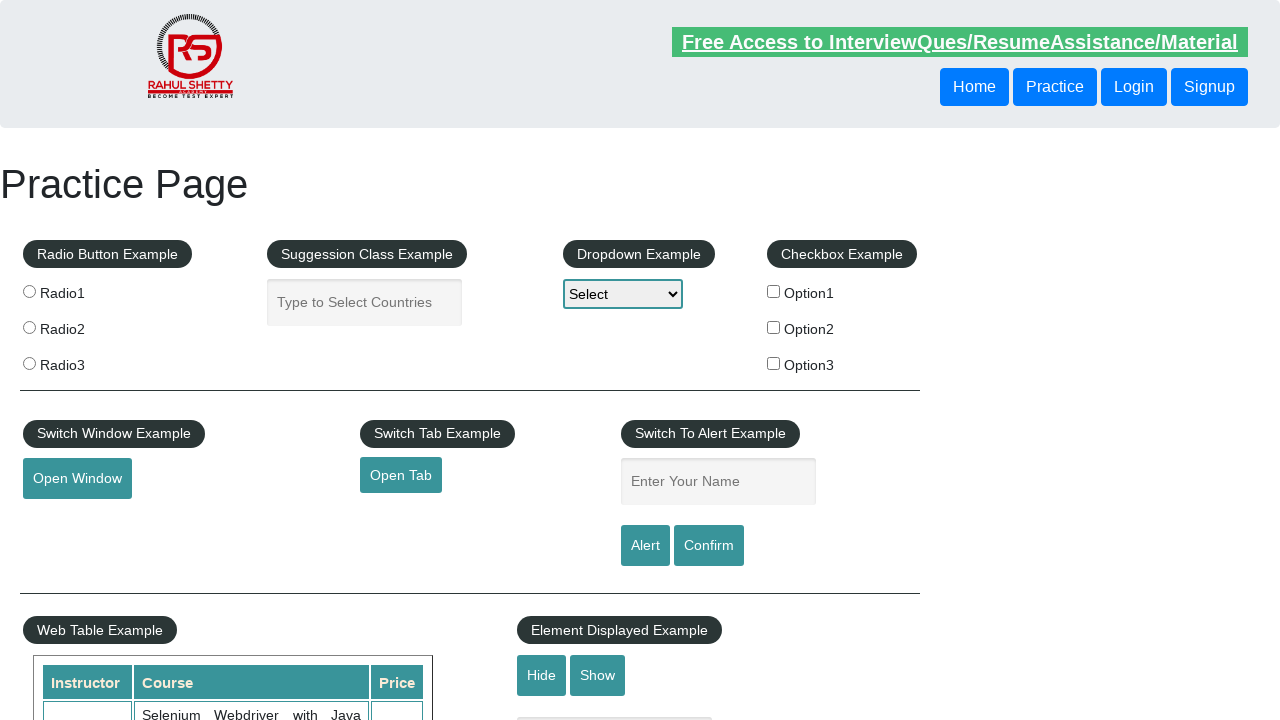

Clicked hide button to hide the text element at (542, 675) on #hide-textbox
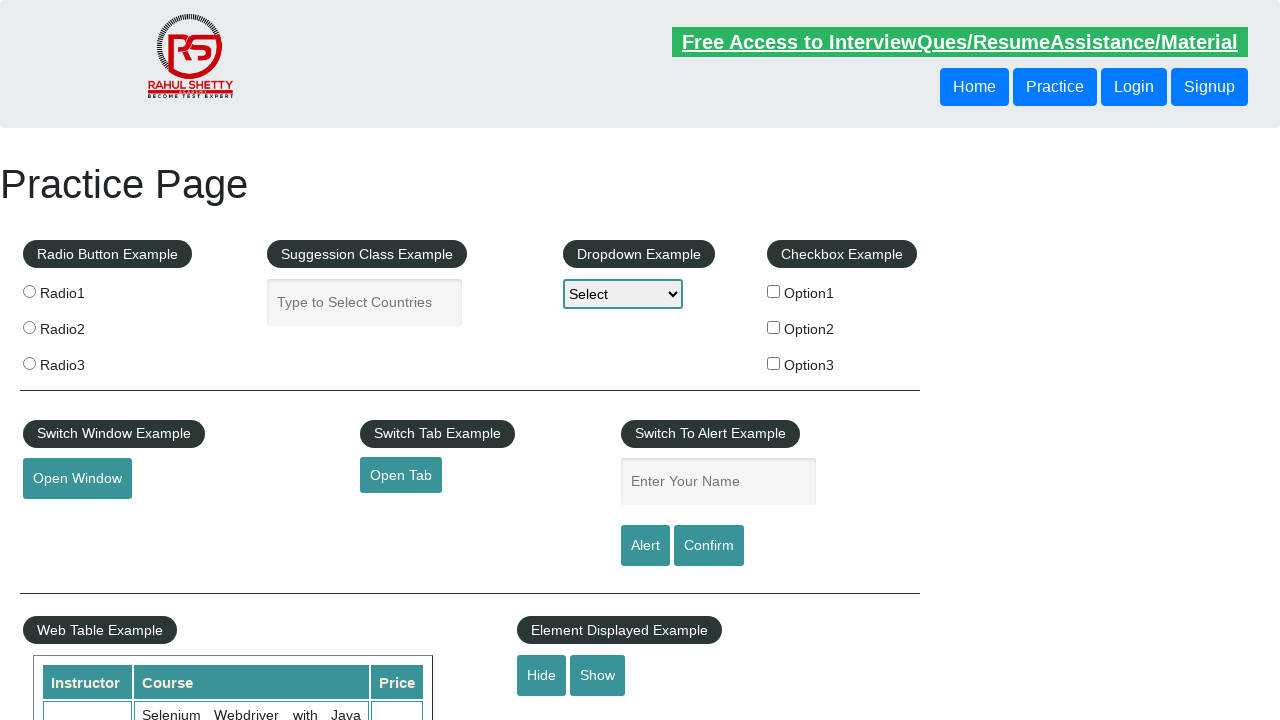

Waited for text element to be hidden
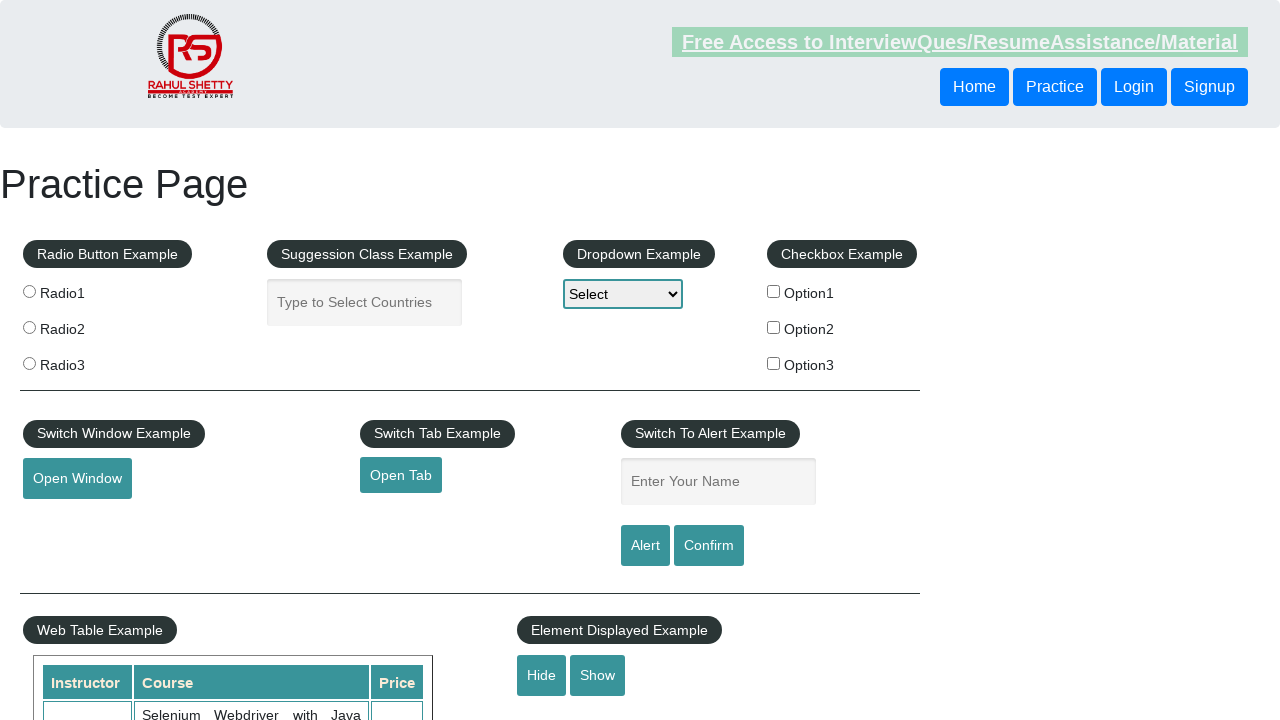

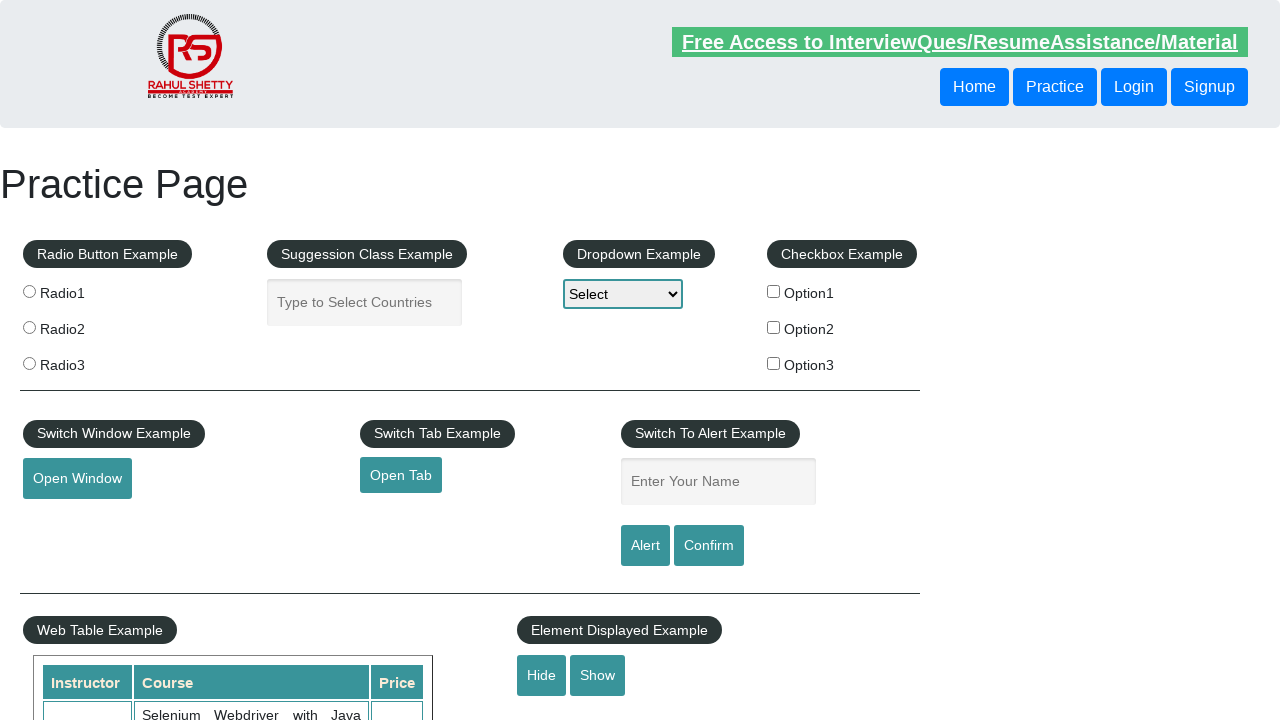